Tests a static currency dropdown by selecting options using different methods (by index, by visible text, by value) and verifying the selections

Starting URL: https://rahulshettyacademy.com/dropdownsPractise/

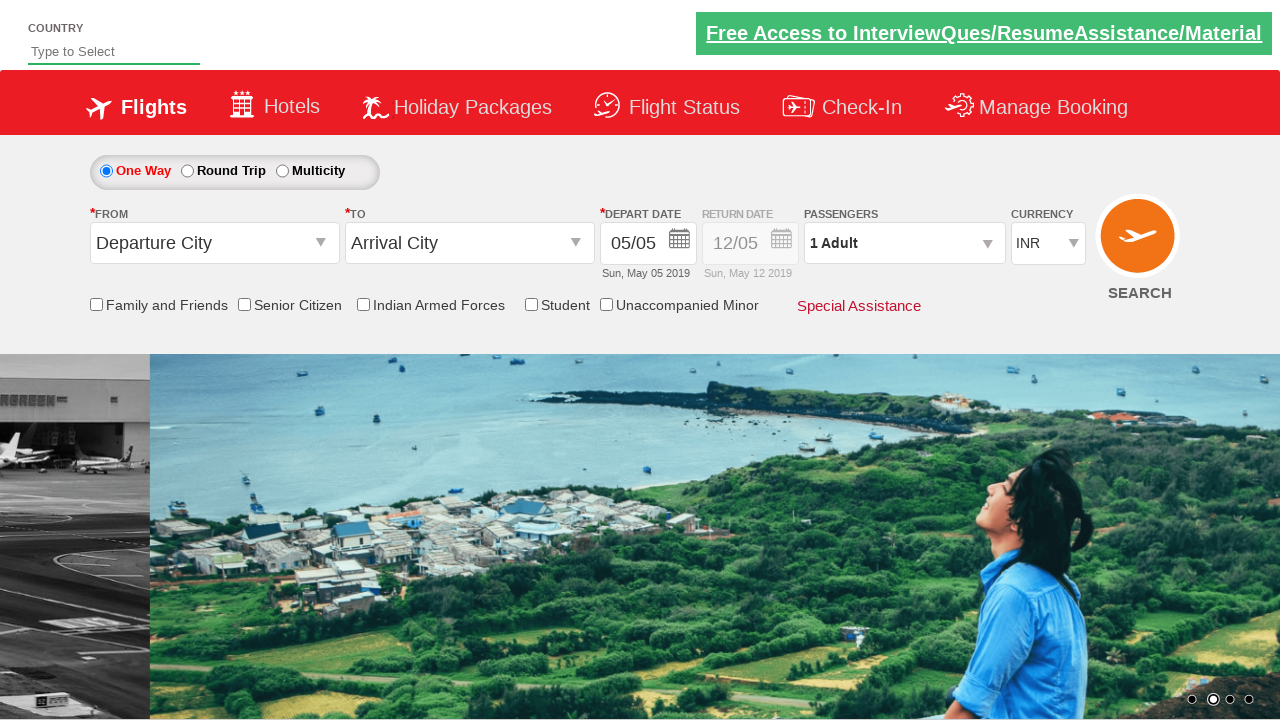

Currency dropdown became visible
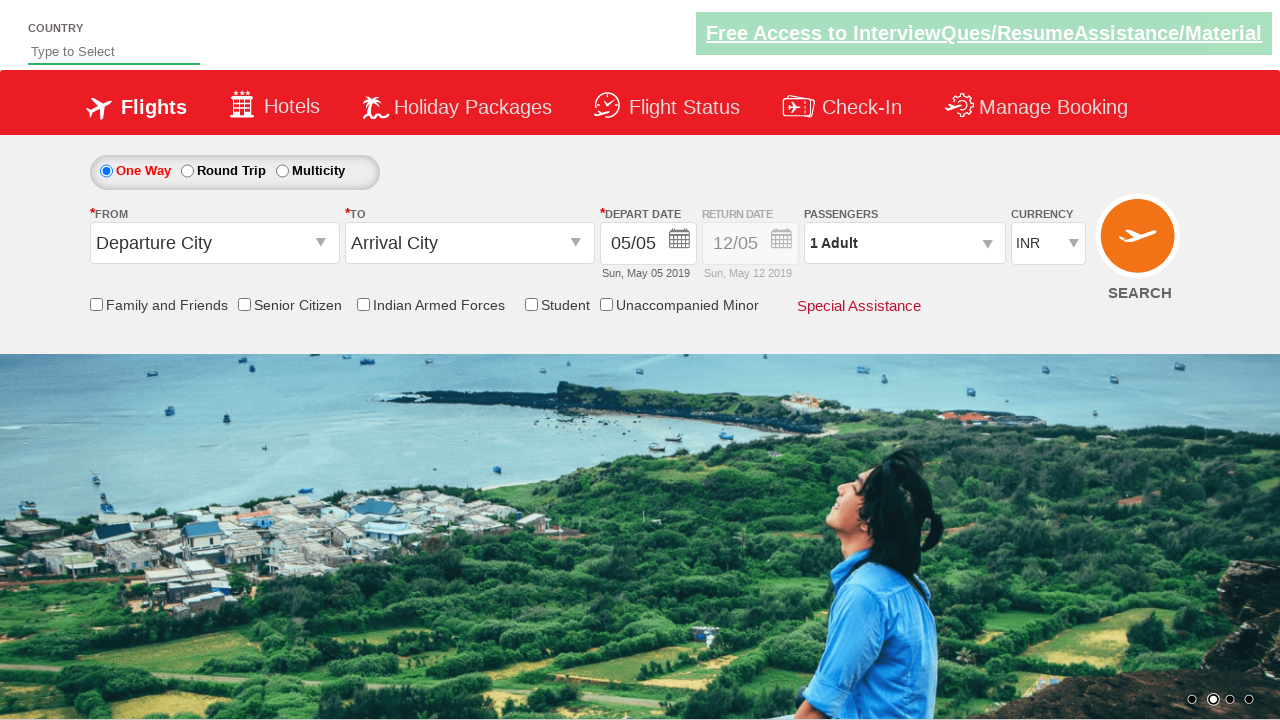

Selected USD by index 3 on #ctl00_mainContent_DropDownListCurrency
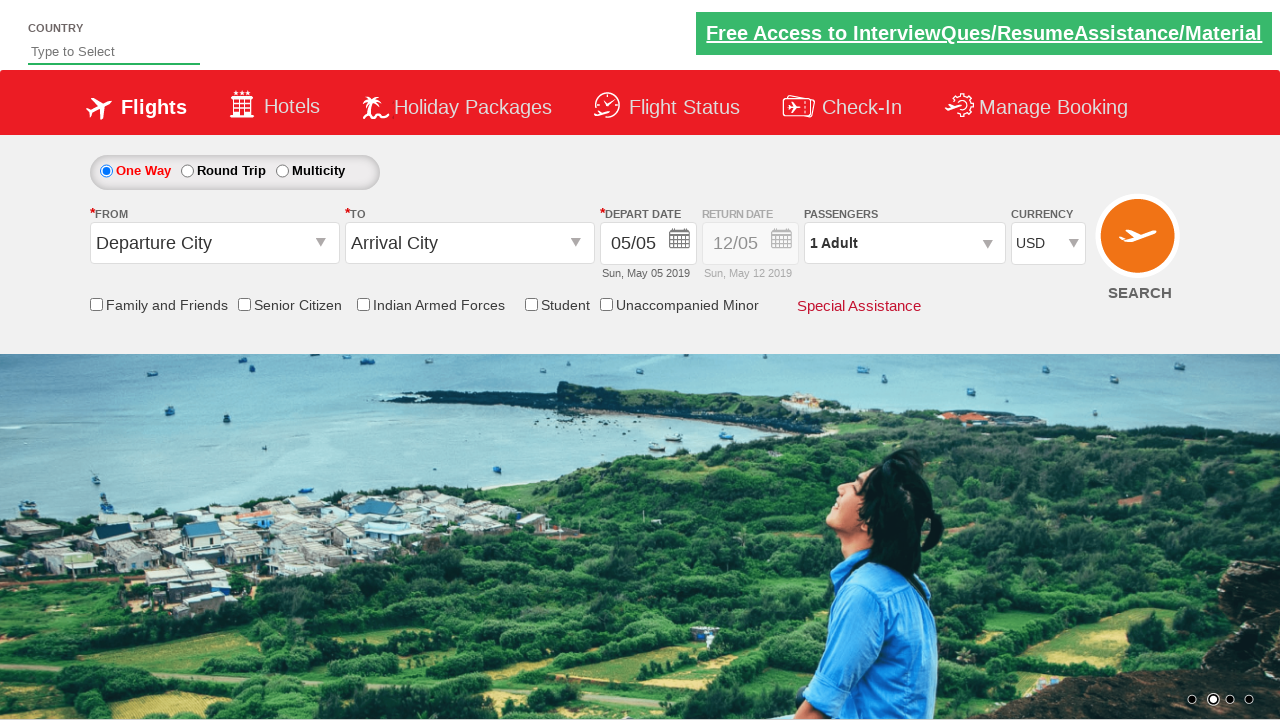

Verified USD is selected
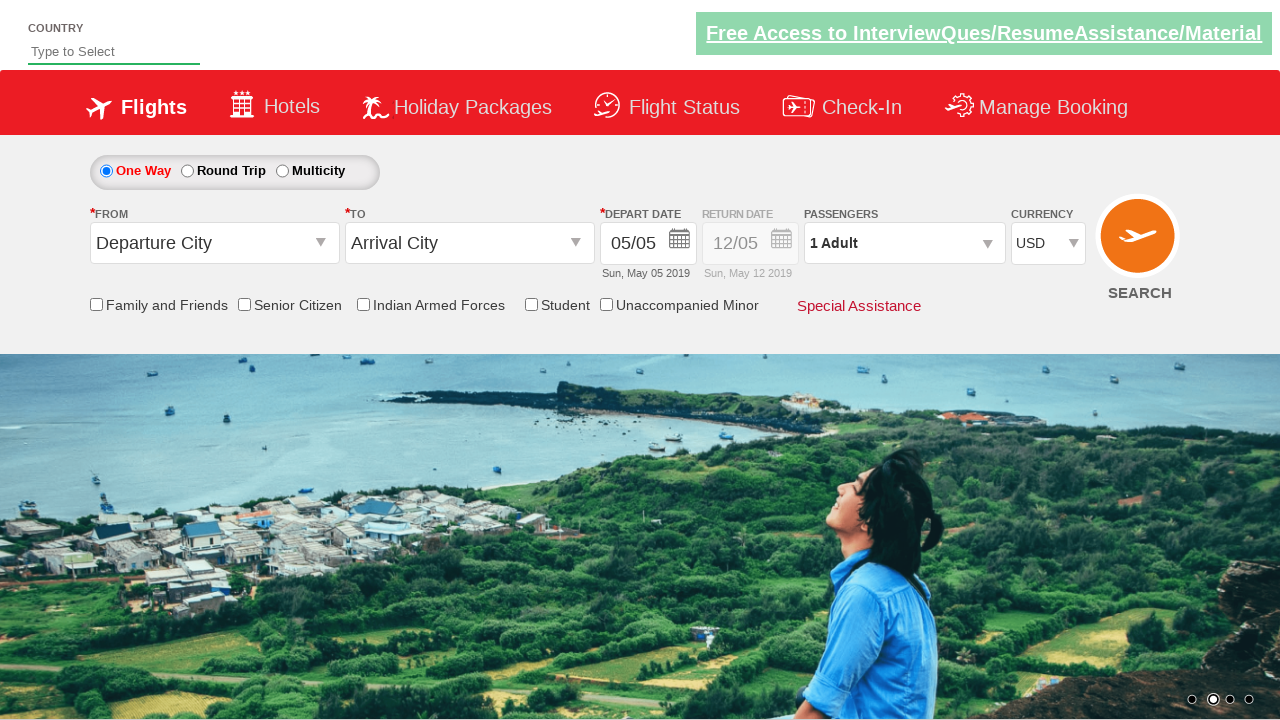

Selected AED by visible text on #ctl00_mainContent_DropDownListCurrency
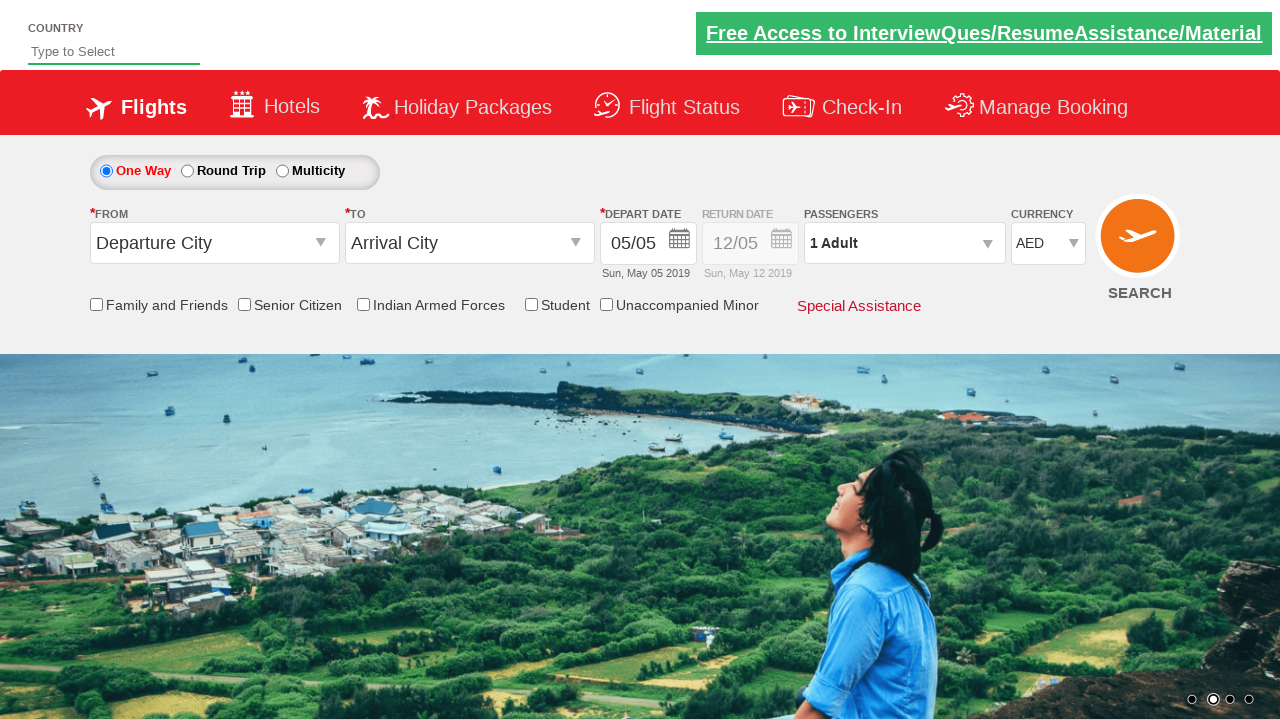

Verified AED is selected
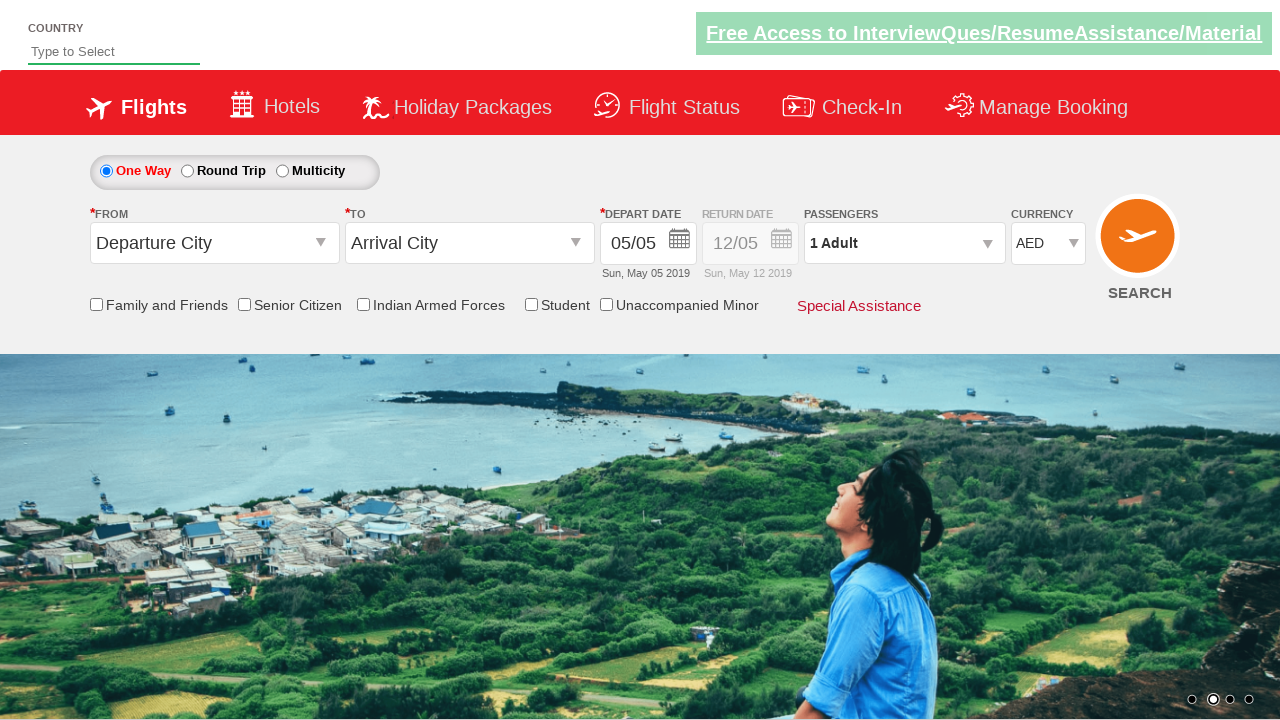

Selected INR by value on #ctl00_mainContent_DropDownListCurrency
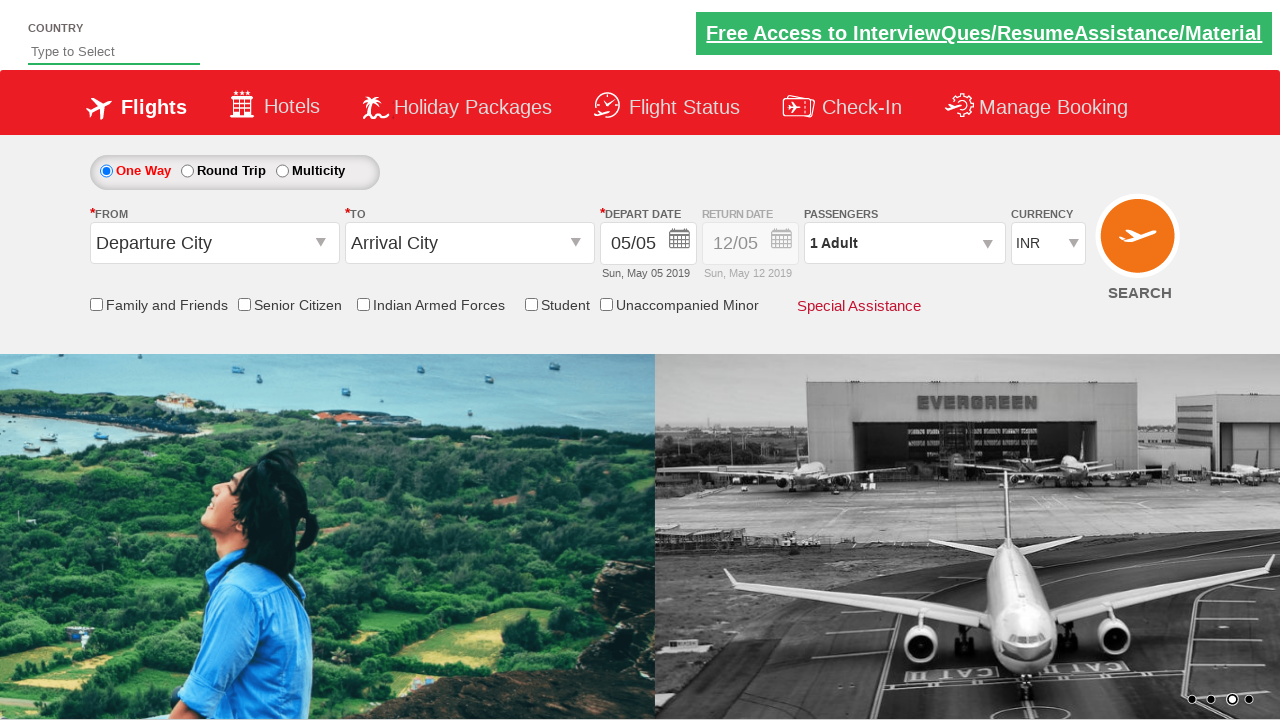

Verified INR is selected
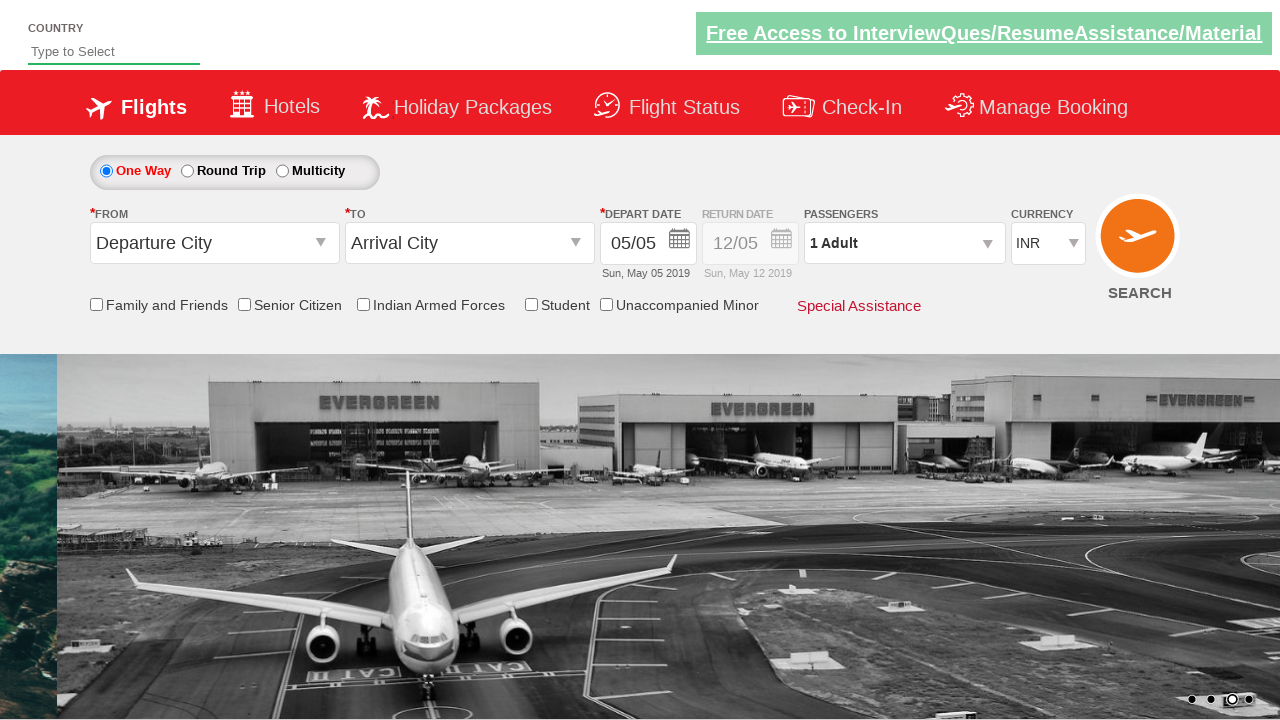

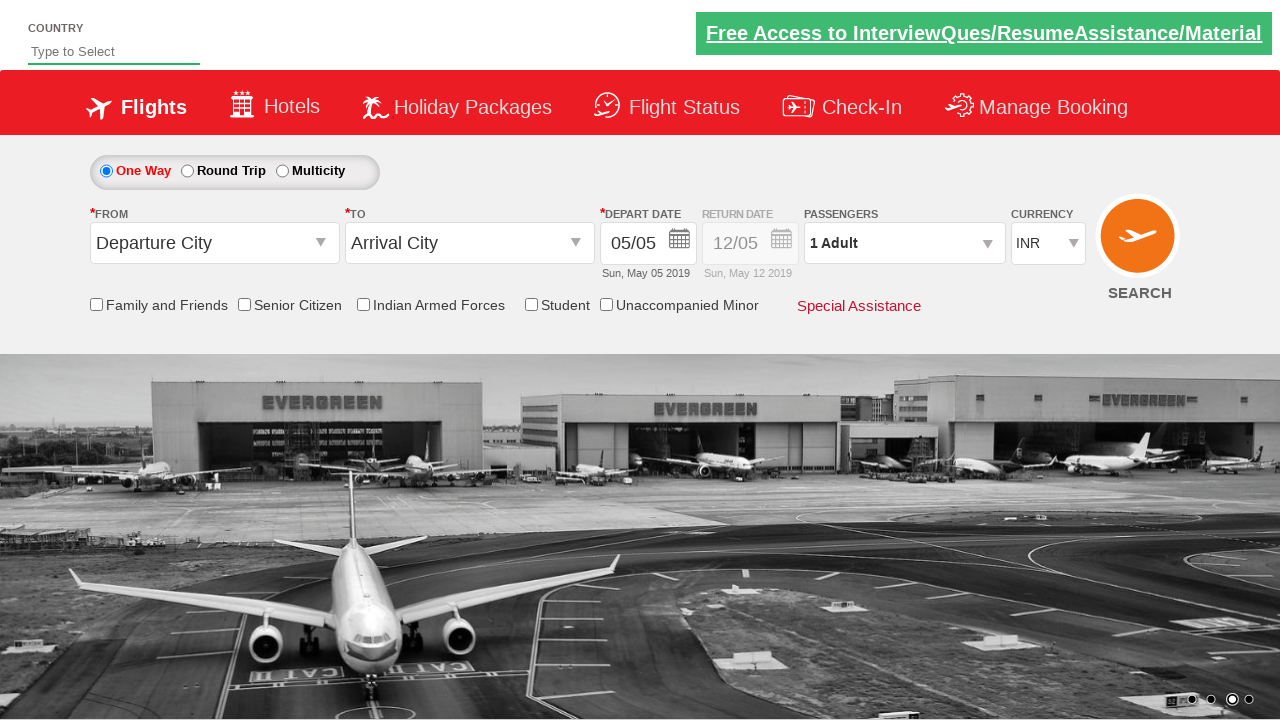